Tests web table sort validation by retrieving vegetable names from a table column and verifying the sorting order

Starting URL: https://rahulshettyacademy.com/seleniumPractise/#/offers

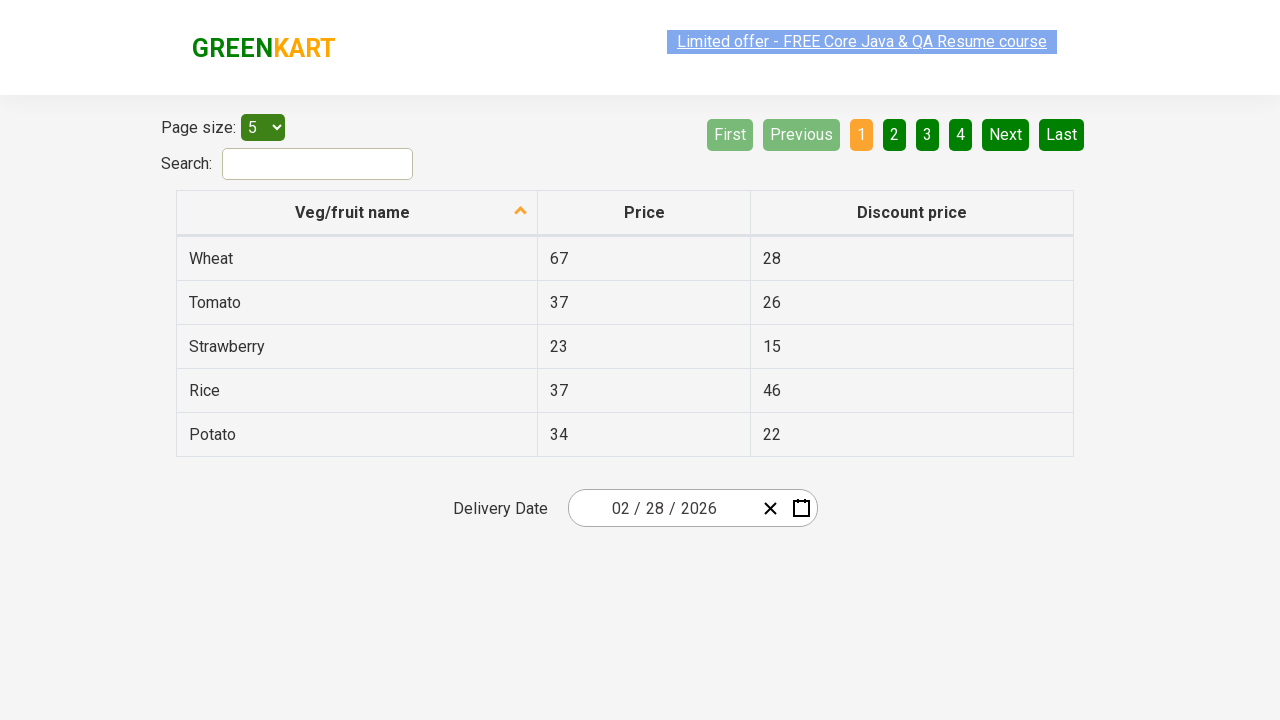

Waited for table to load - first column selector found
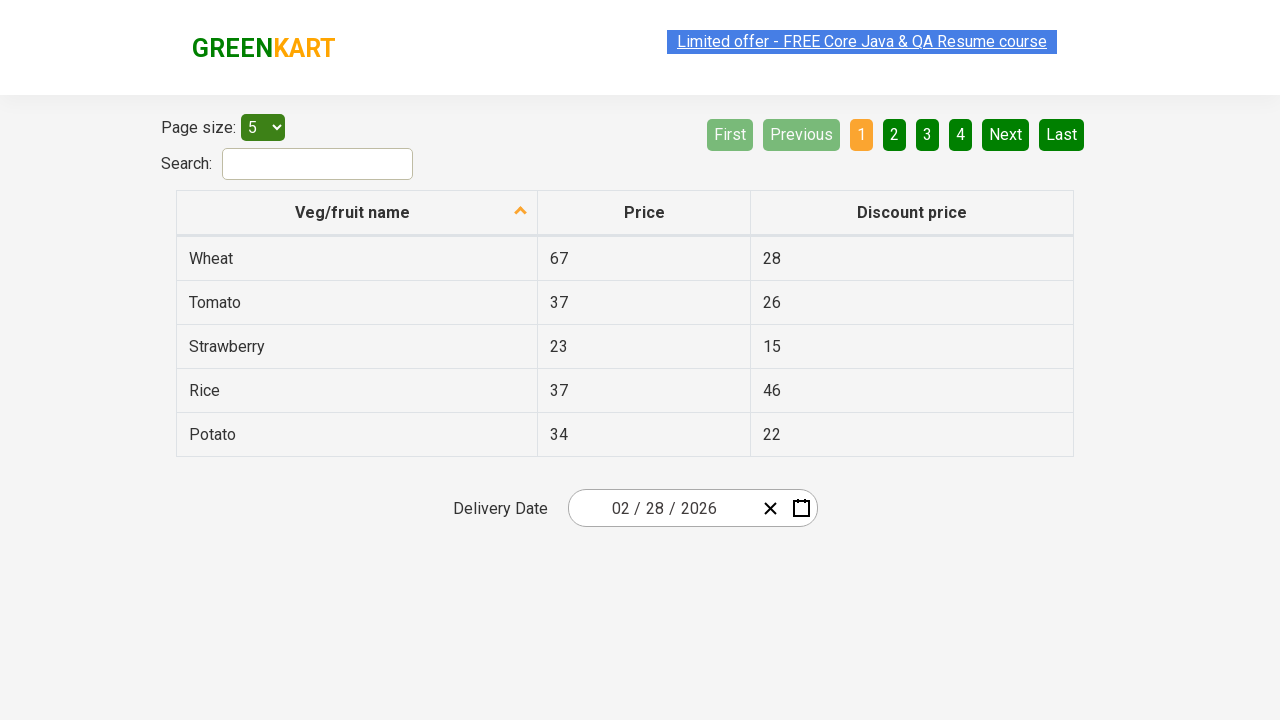

Retrieved all vegetable name elements from first table column
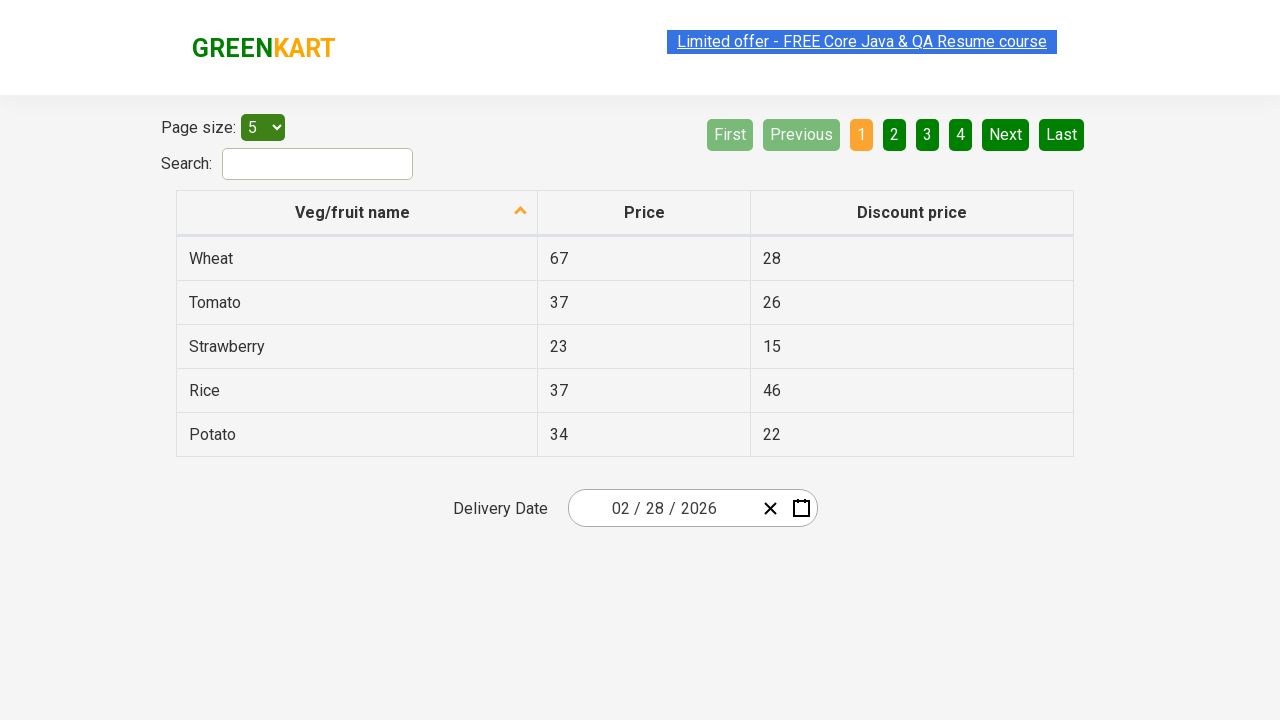

Verified table contains 5 vegetable items
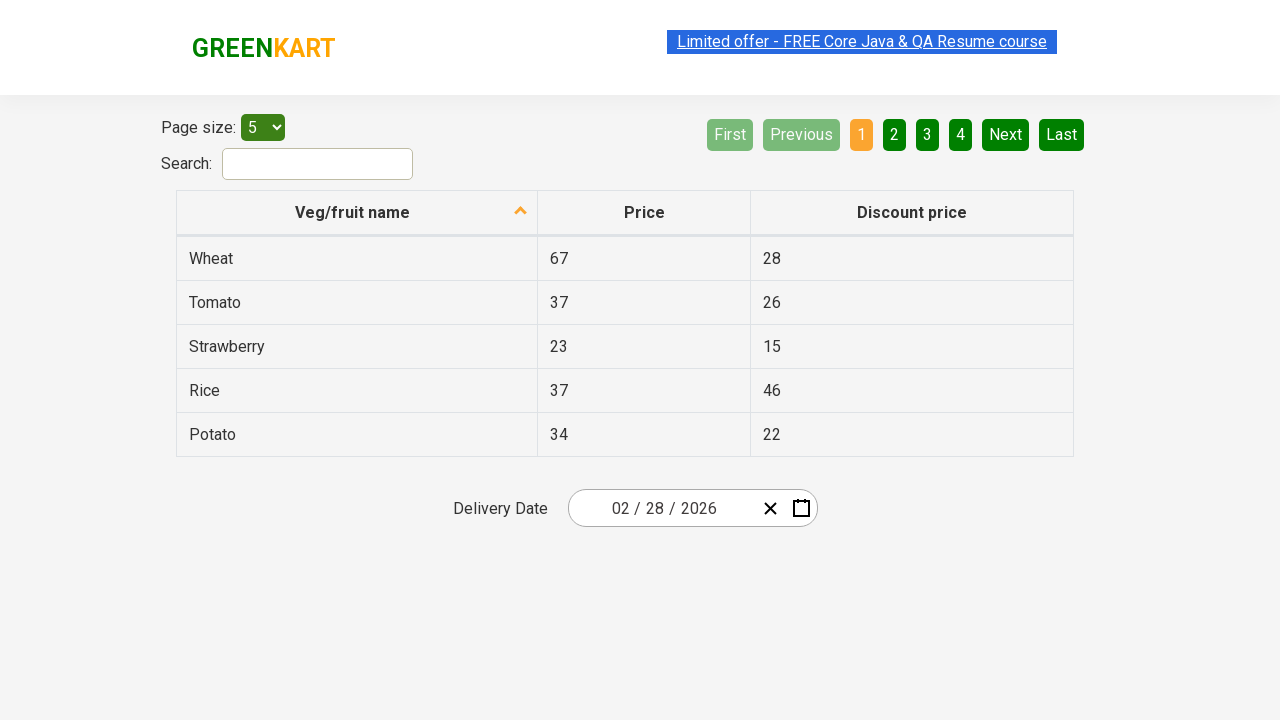

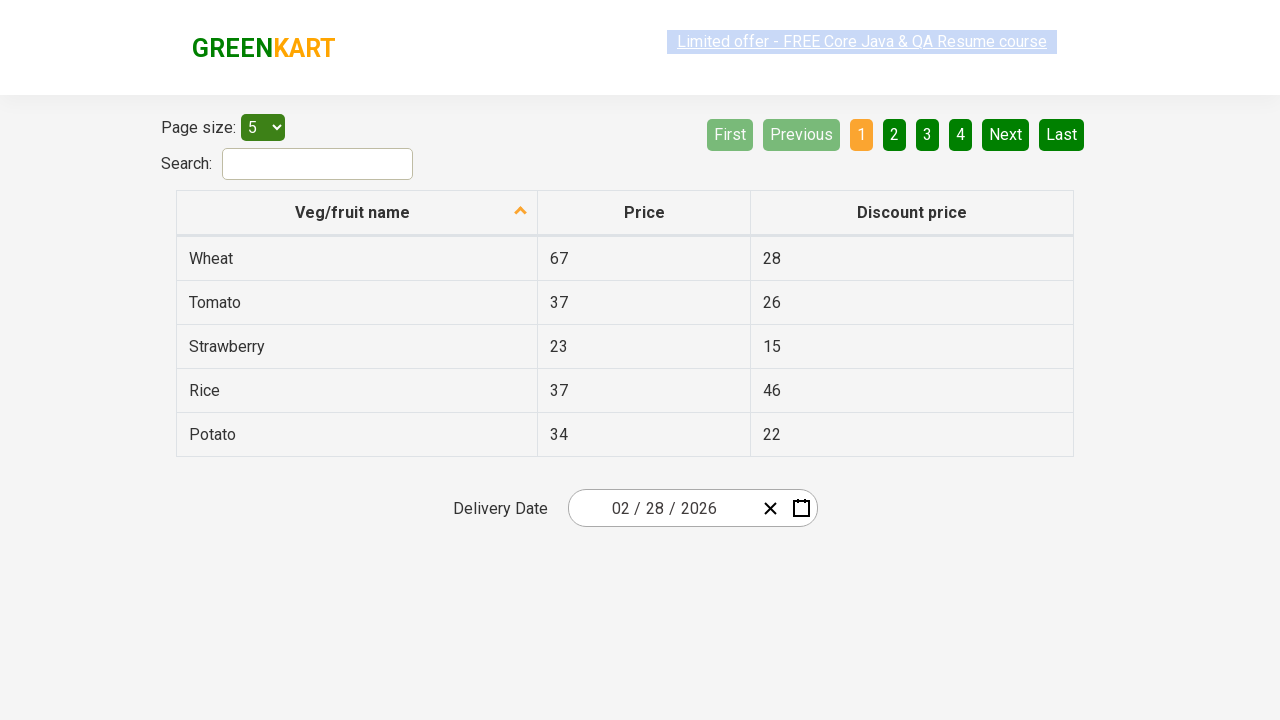